Tests JavaScript alert handling functionality on demoqa.com by interacting with simple alerts, confirm dialogs, and prompt dialogs - accepting, dismissing, and entering text.

Starting URL: https://demoqa.com/alerts

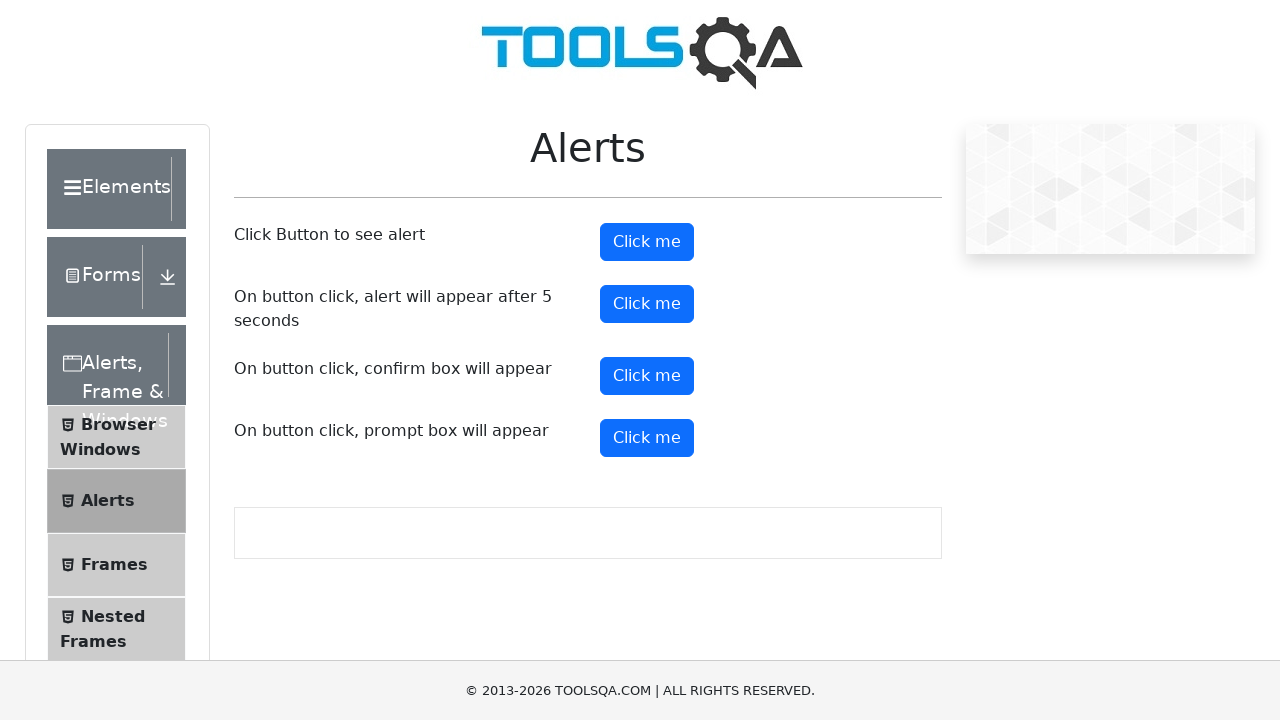

Clicked simple alert button at (647, 242) on #alertButton
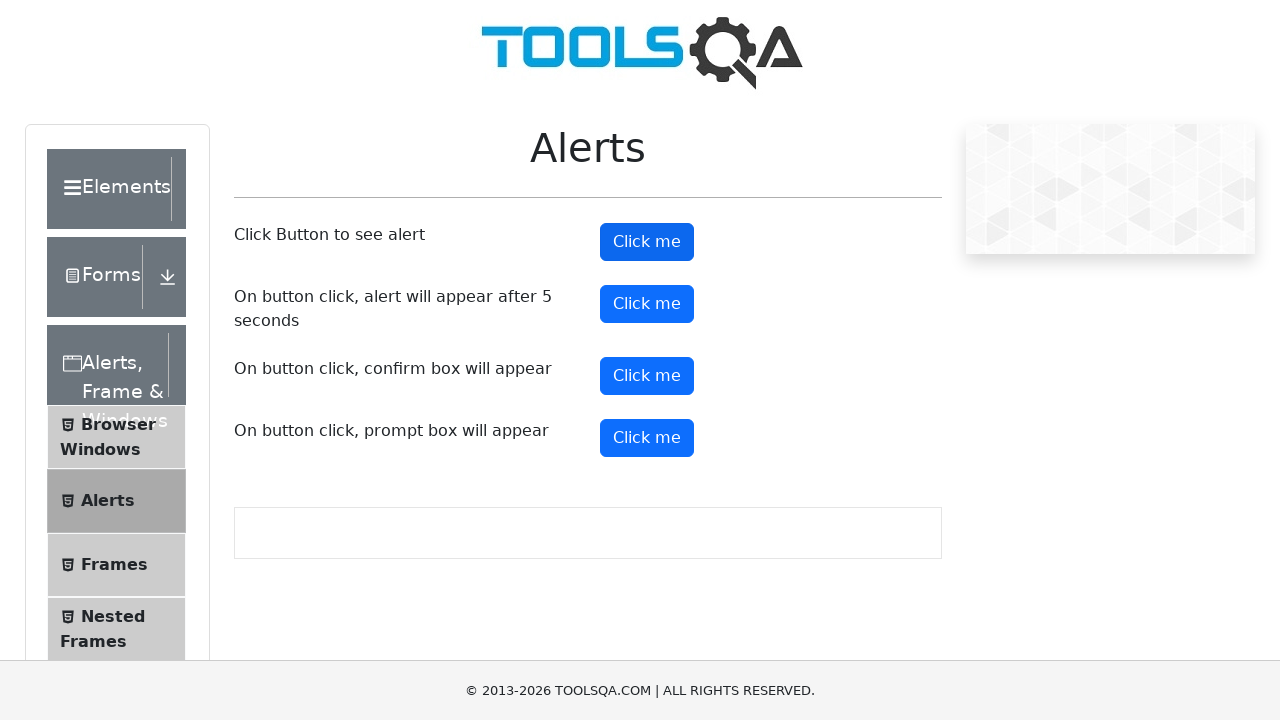

Registered dialog handler to accept simple alert
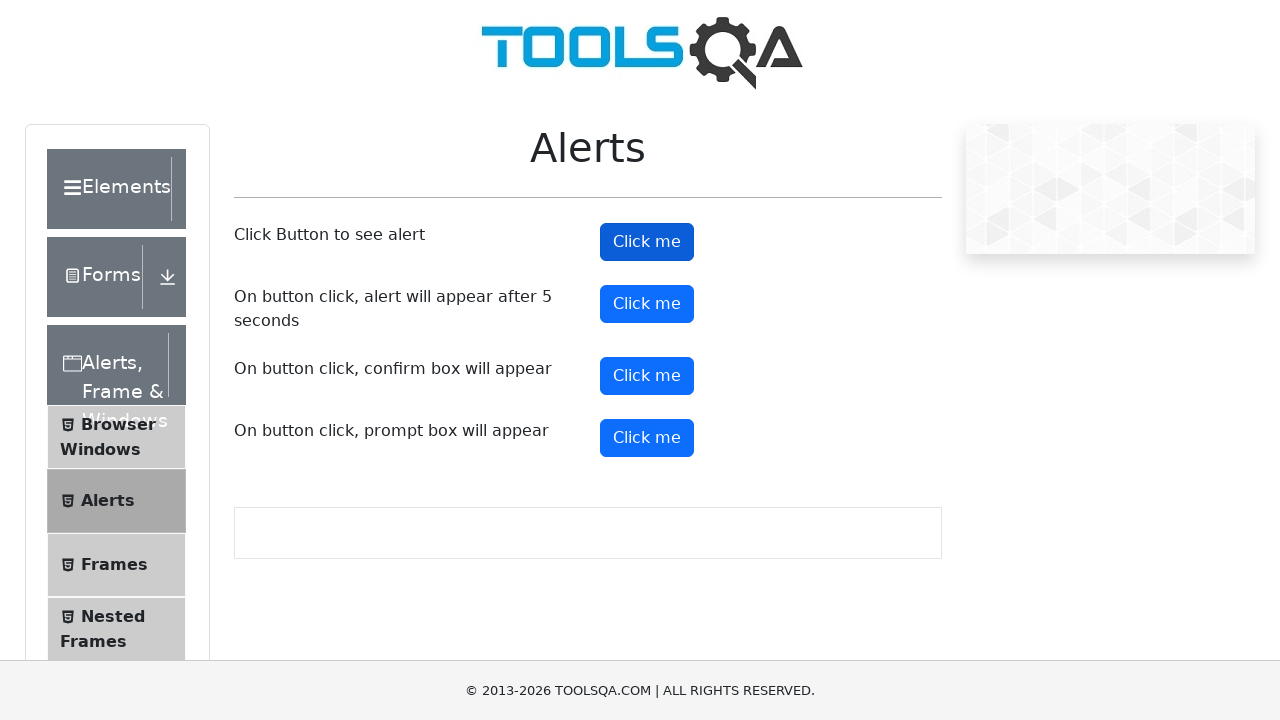

Registered dialog handler to dismiss confirm dialog
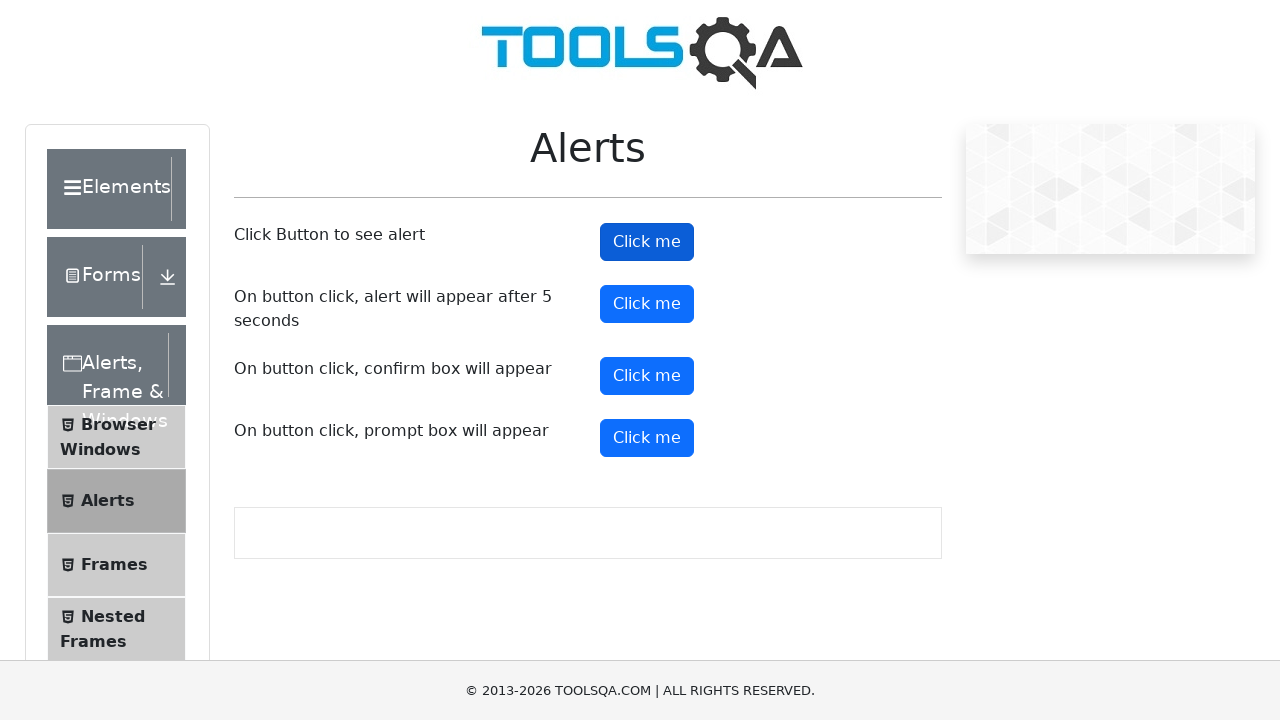

Clicked confirm button at (647, 376) on #confirmButton
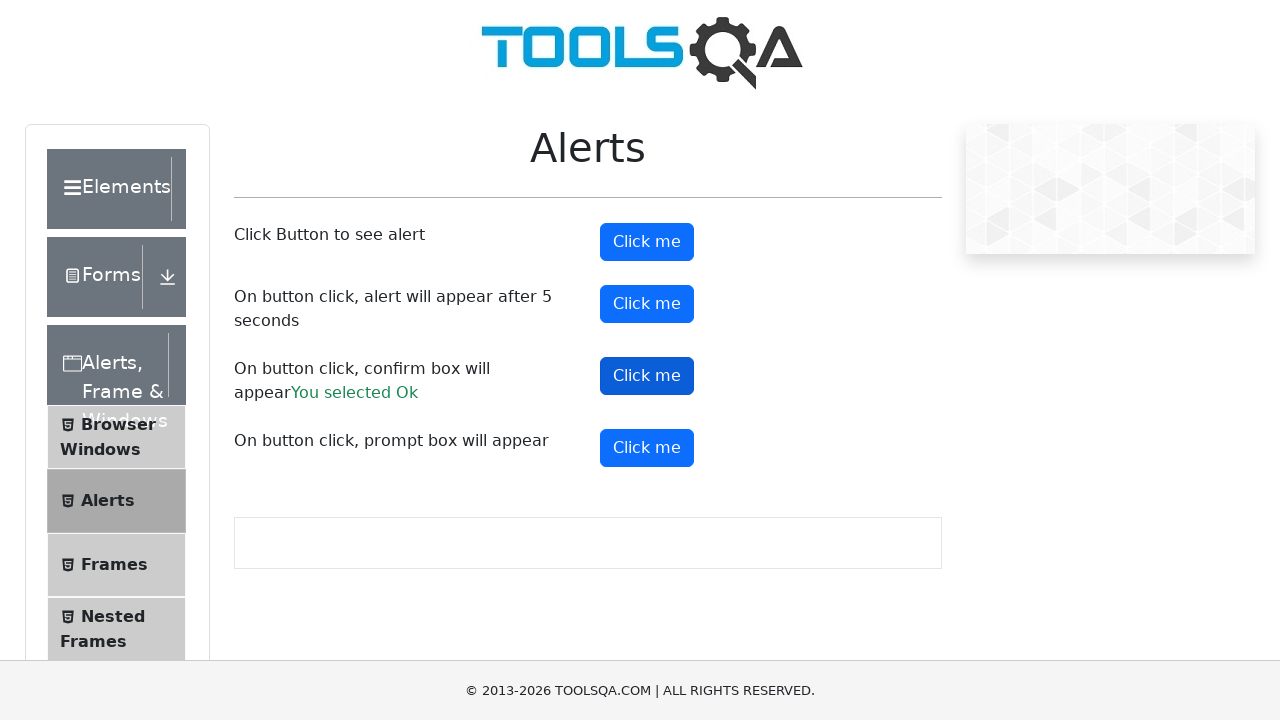

Waited 1 second for confirm dialog interaction to complete
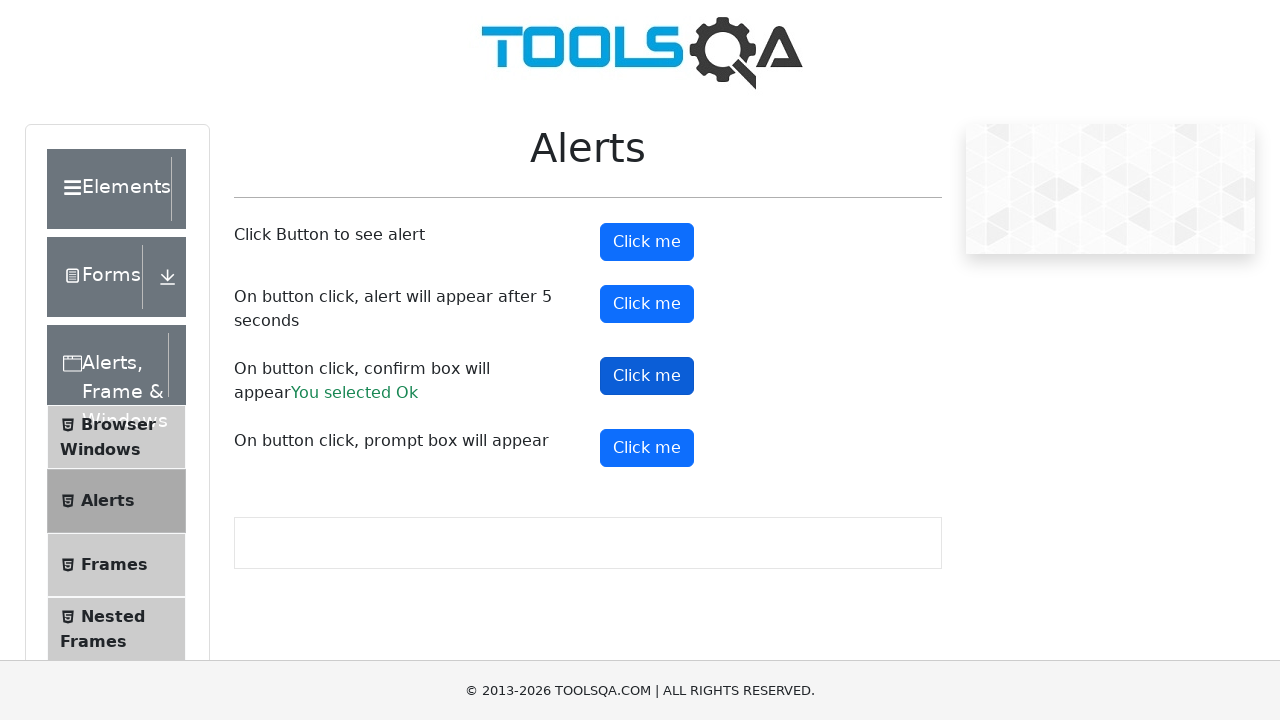

Scrolled prompt button into view
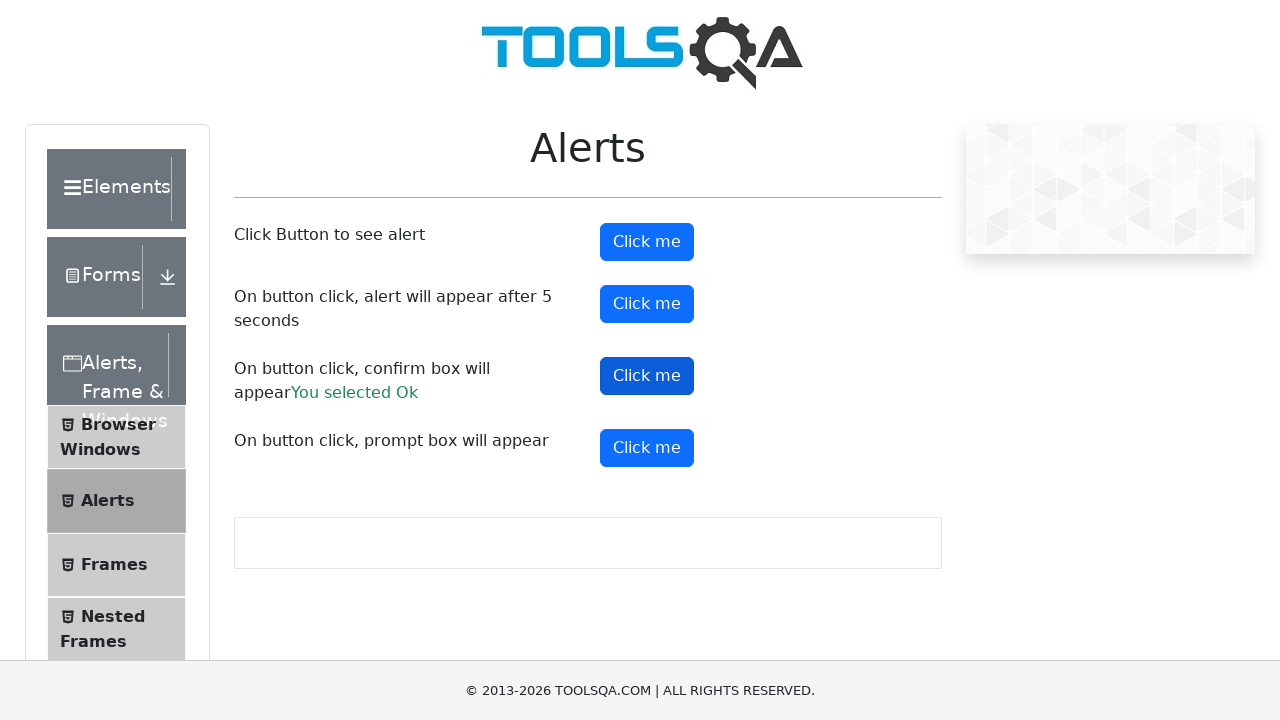

Registered dialog handler to accept prompt dialog with text 'Selenium'
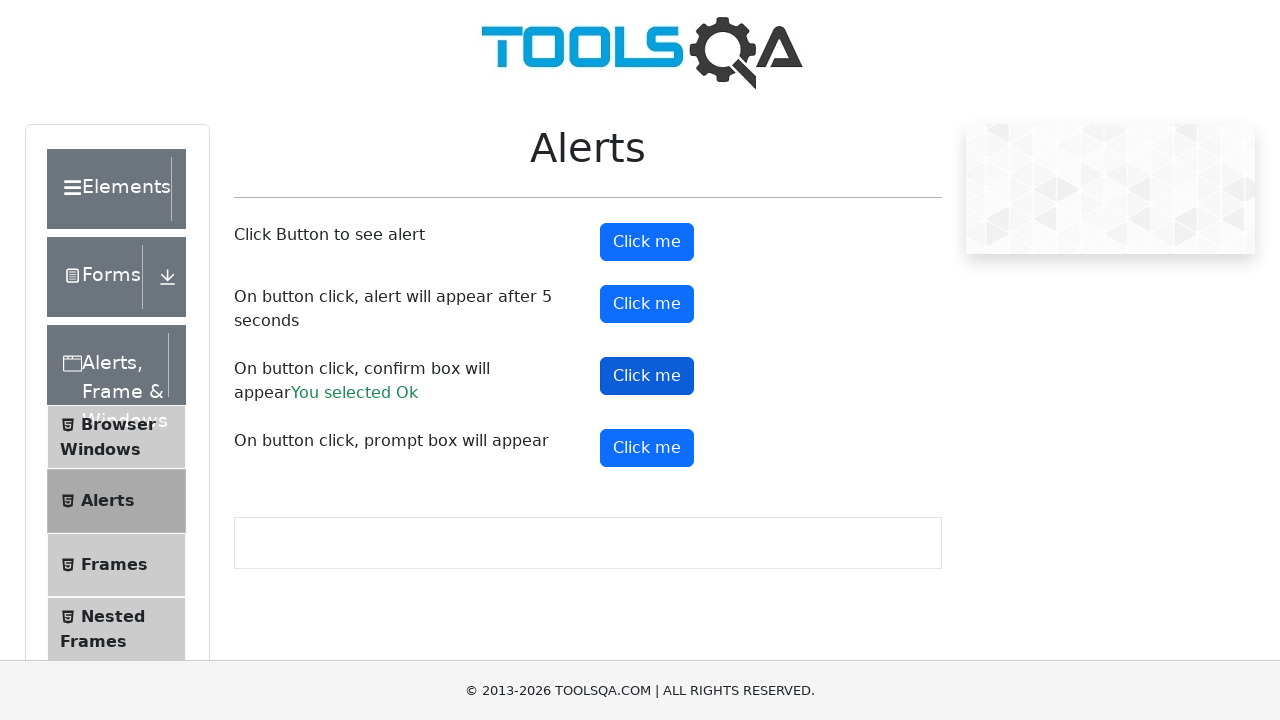

Clicked prompt button at (647, 448) on #promtButton
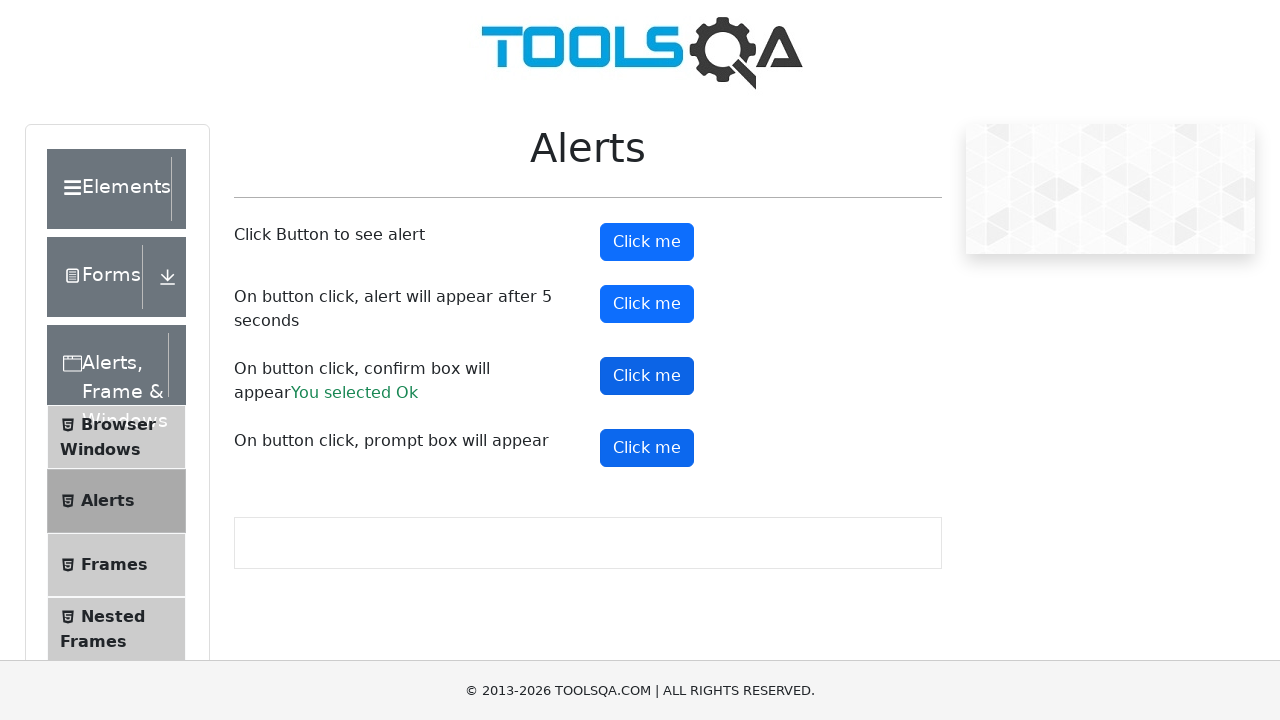

Waited 2 seconds for prompt dialog interaction to complete
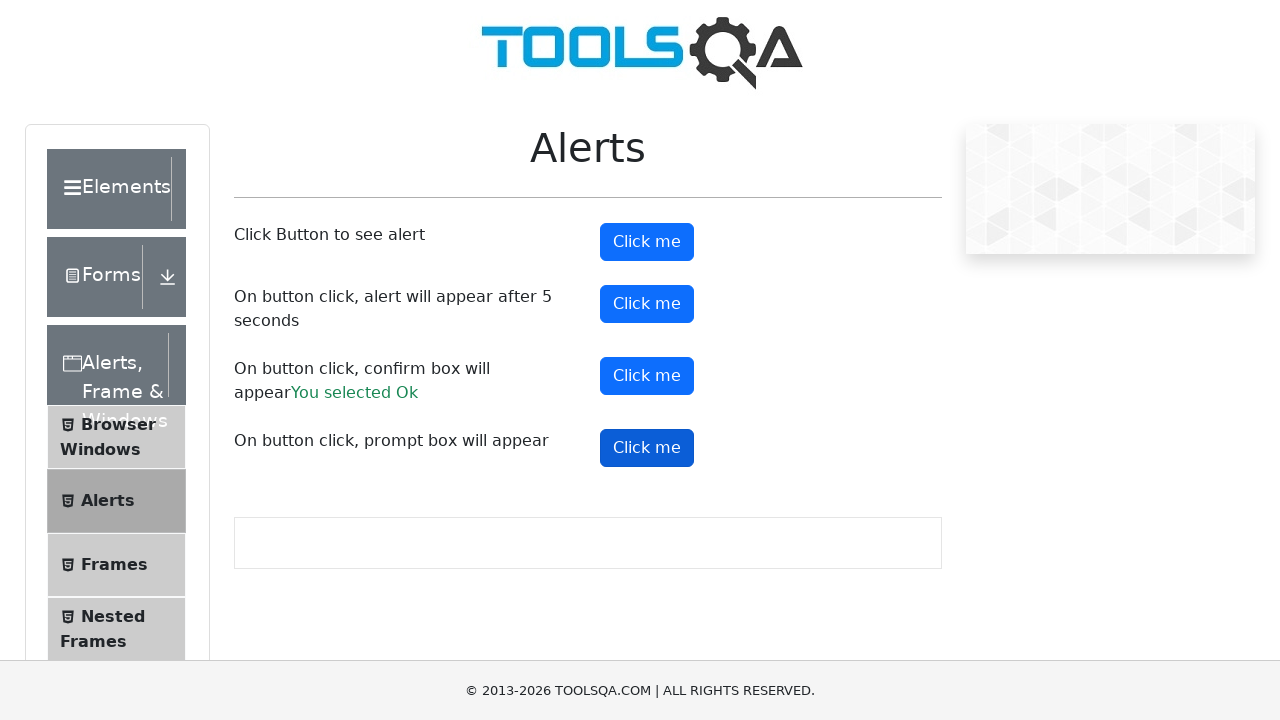

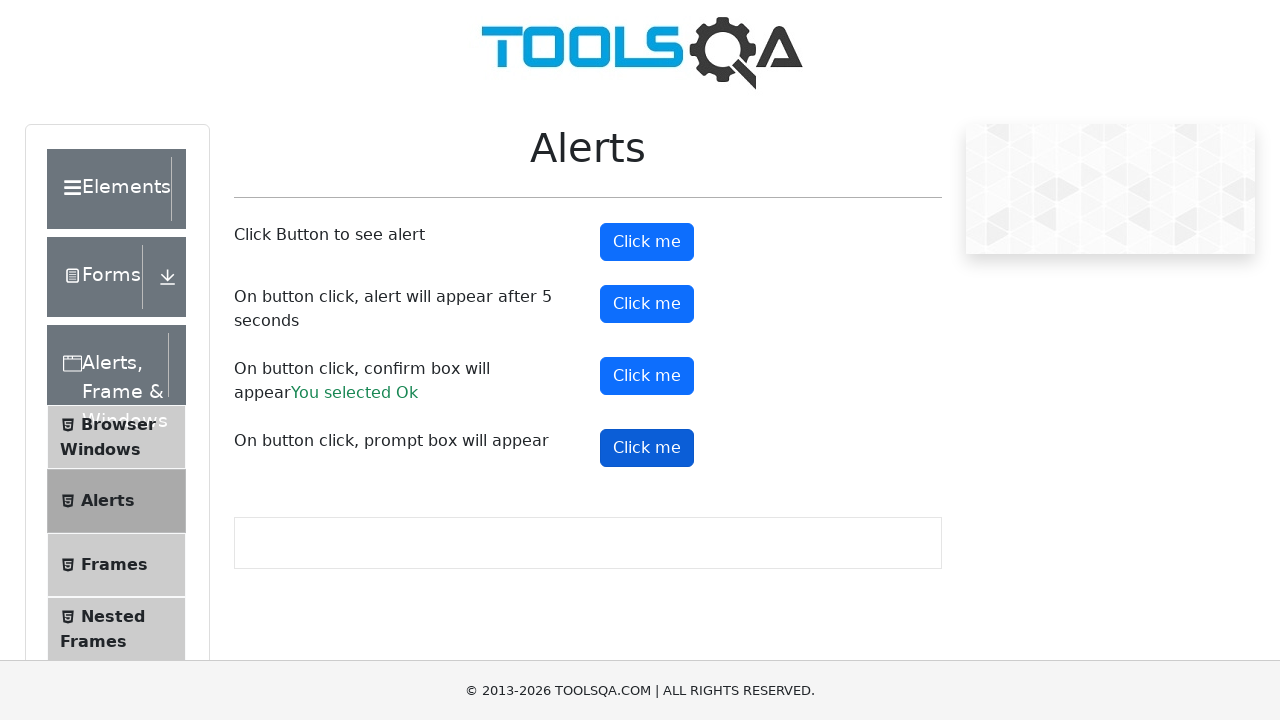